Tests web table handling by verifying the table structure (columns and rows count) and selecting checkboxes for multiple products (Smartwatch, Tablet, Smartphone, Laptop) in the product table.

Starting URL: https://testautomationpractice.blogspot.com/

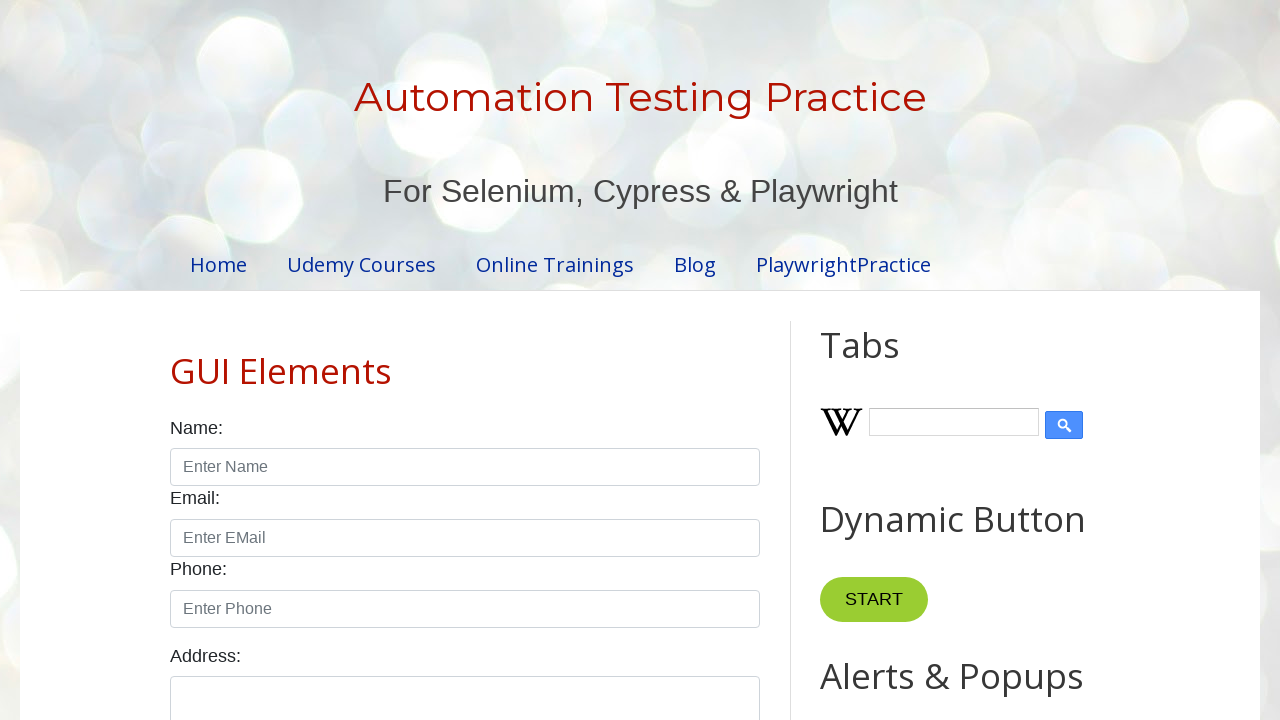

Located table header columns
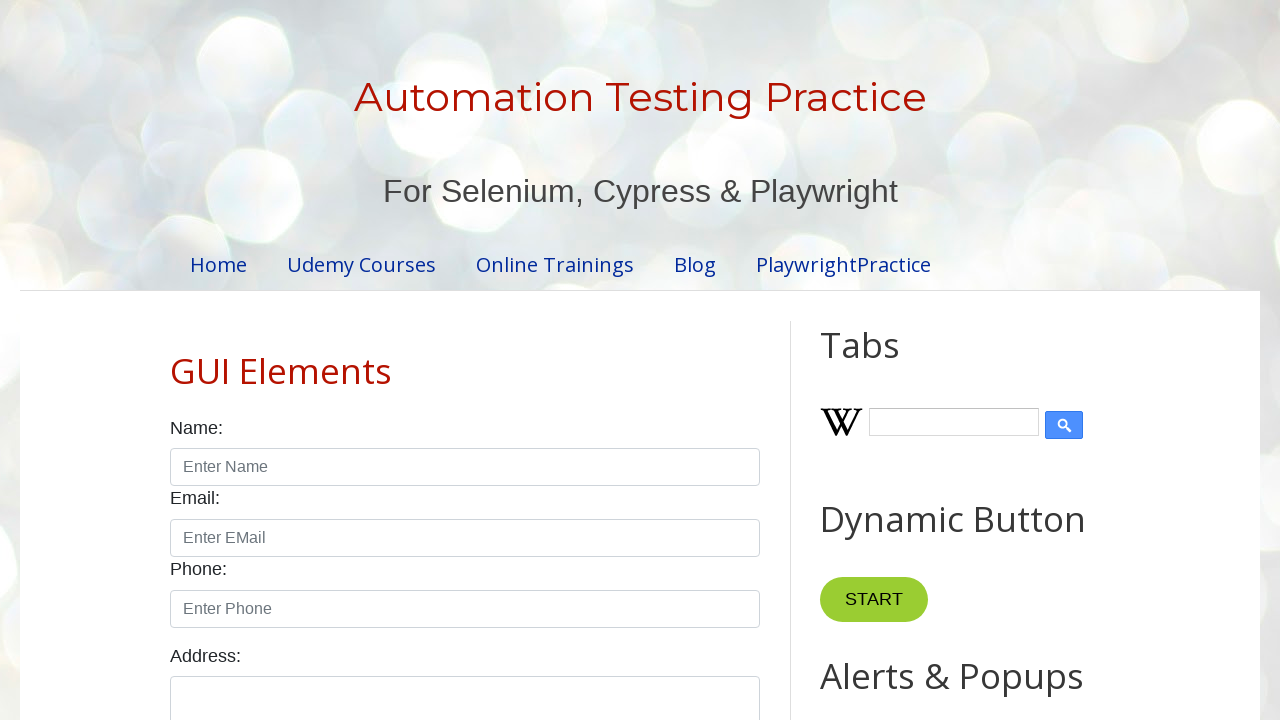

Verified table has 4 columns
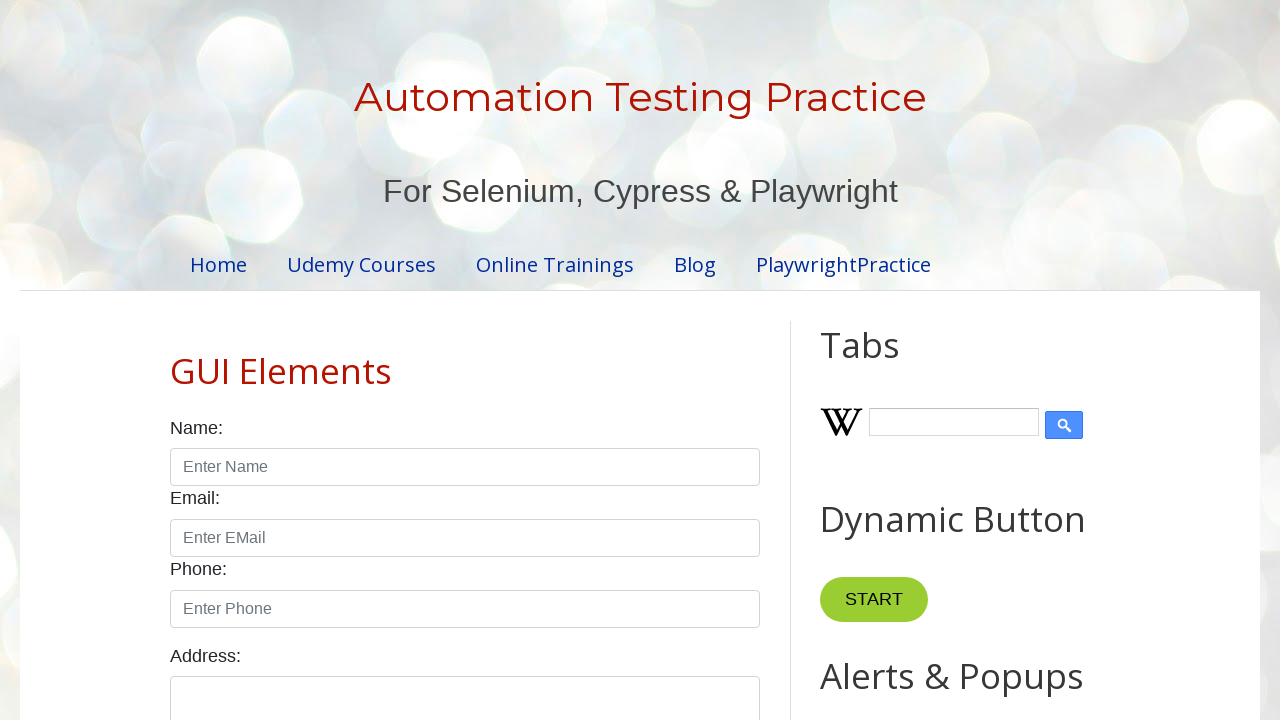

Located table body rows
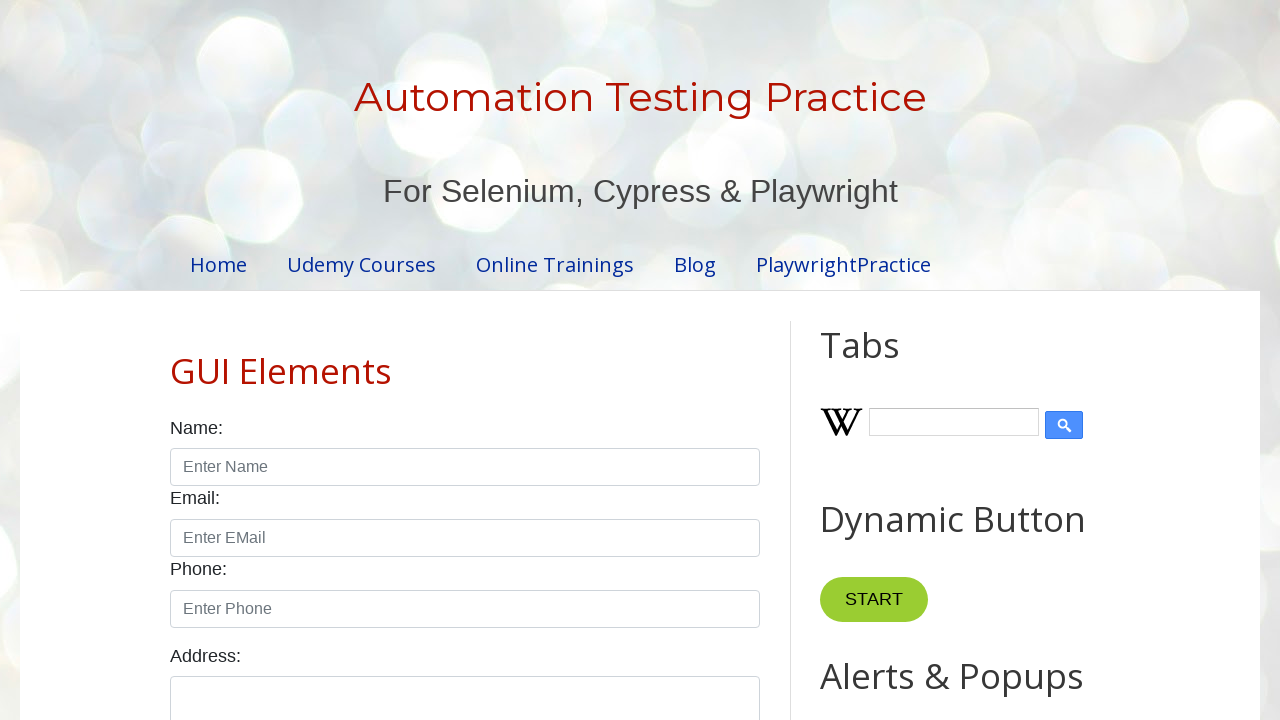

Verified table has 5 rows
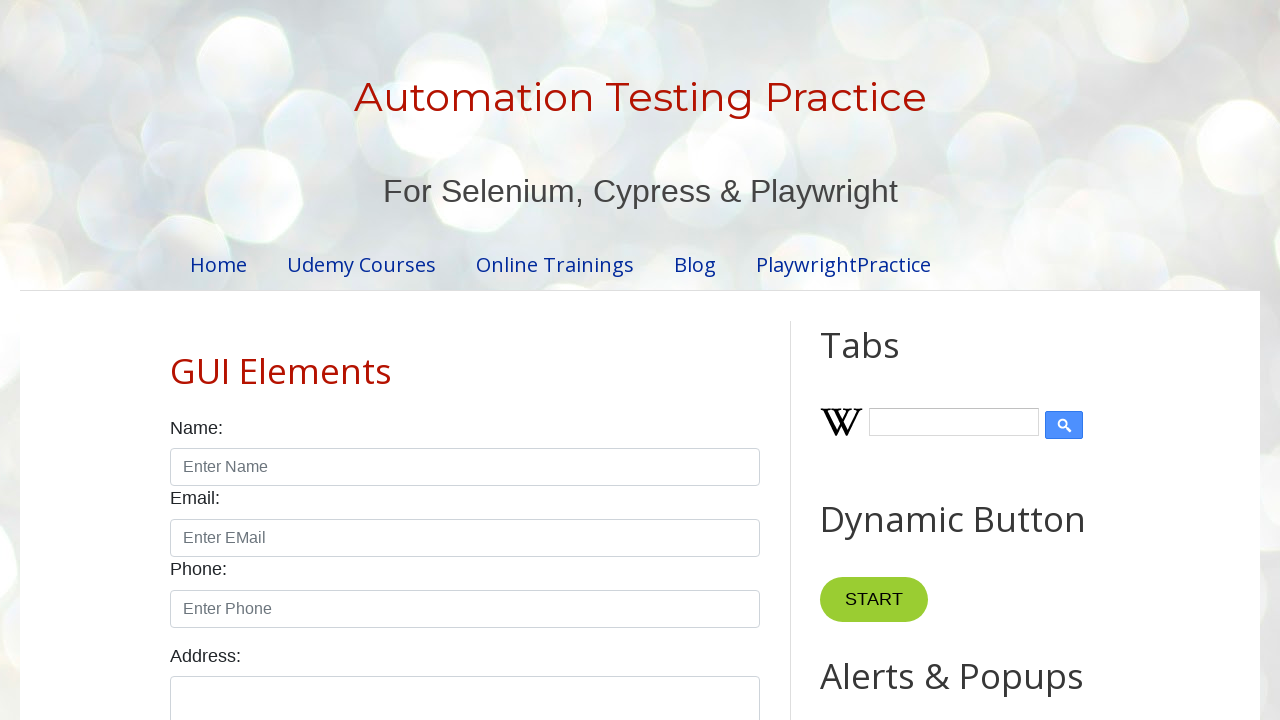

Located Smartwatch row in table
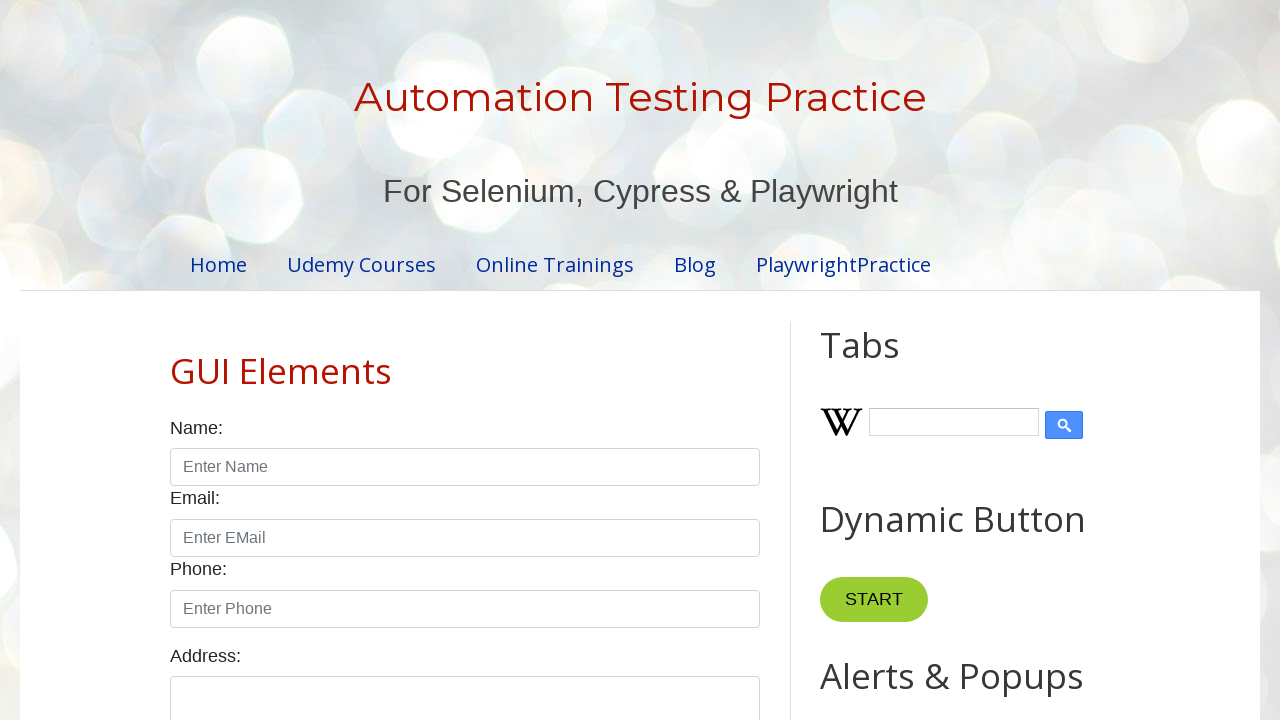

Checked checkbox for Smartwatch at (651, 361) on xpath=//table[@id='productTable']/tbody/tr >> internal:has-text="Smartwatch"i >>
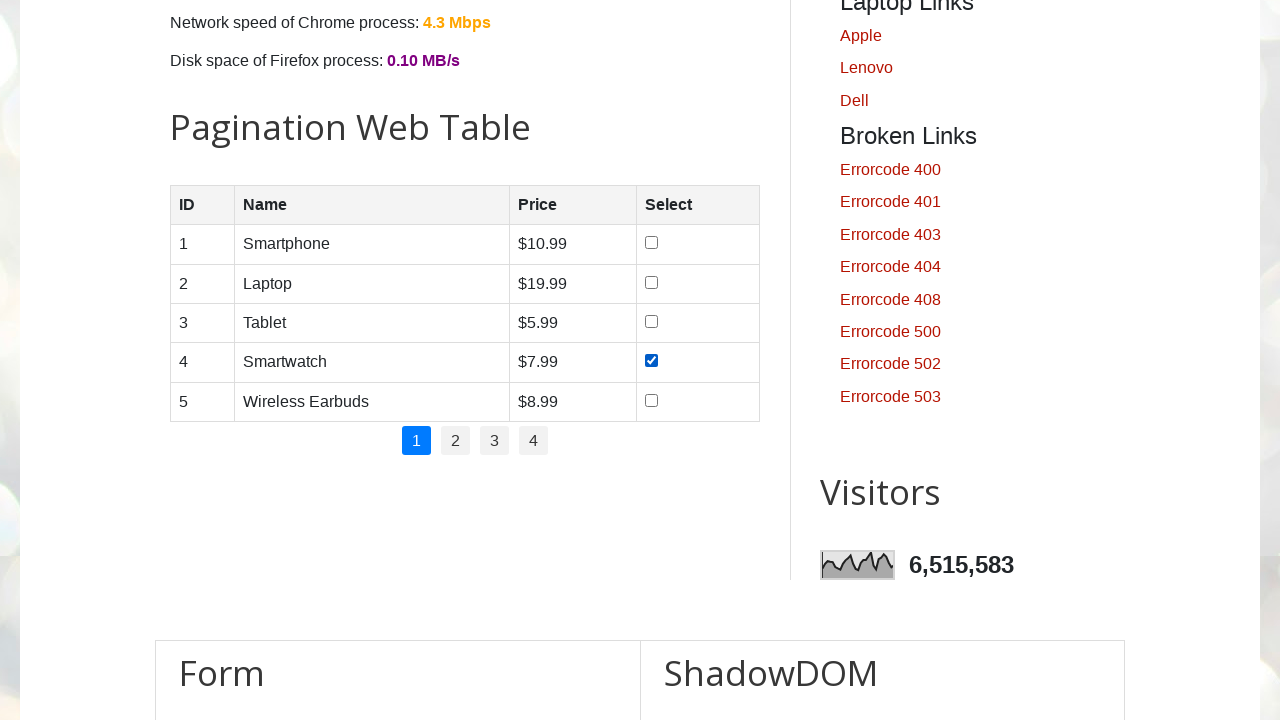

Located Tablet row in table
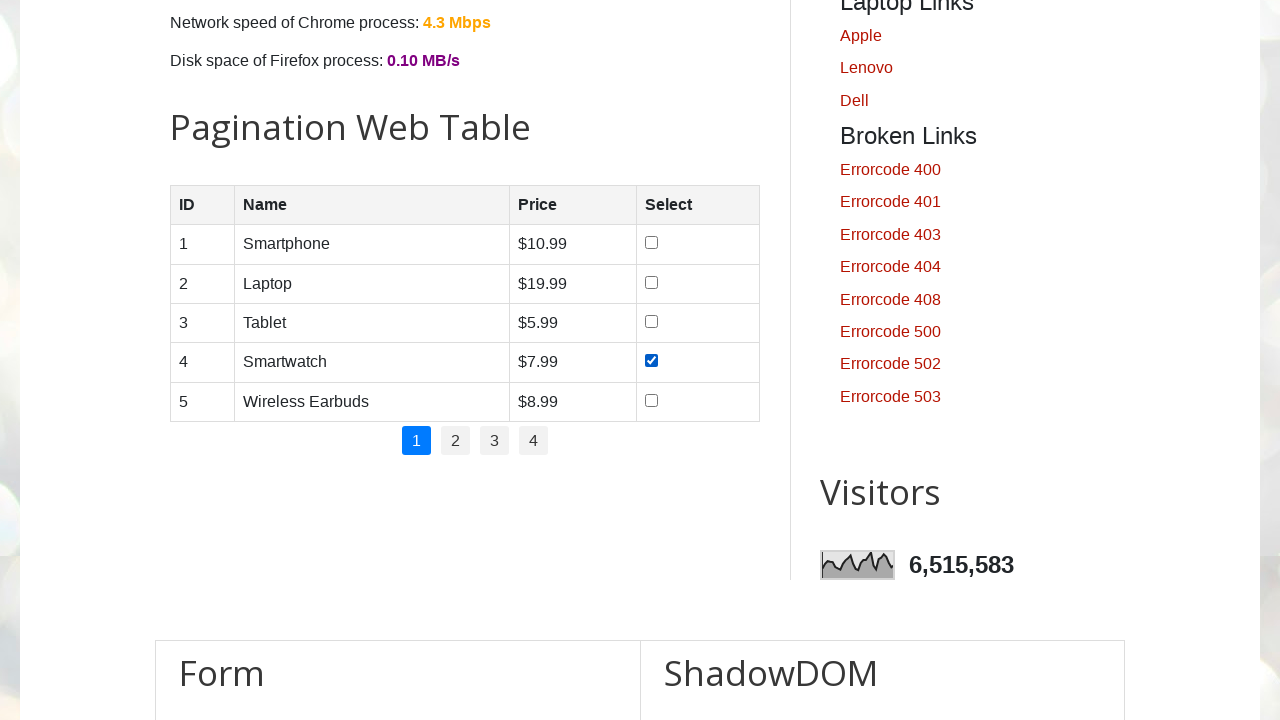

Checked checkbox for Tablet at (651, 321) on xpath=//table[@id='productTable']/tbody/tr >> internal:has-text="Tablet"i >> int
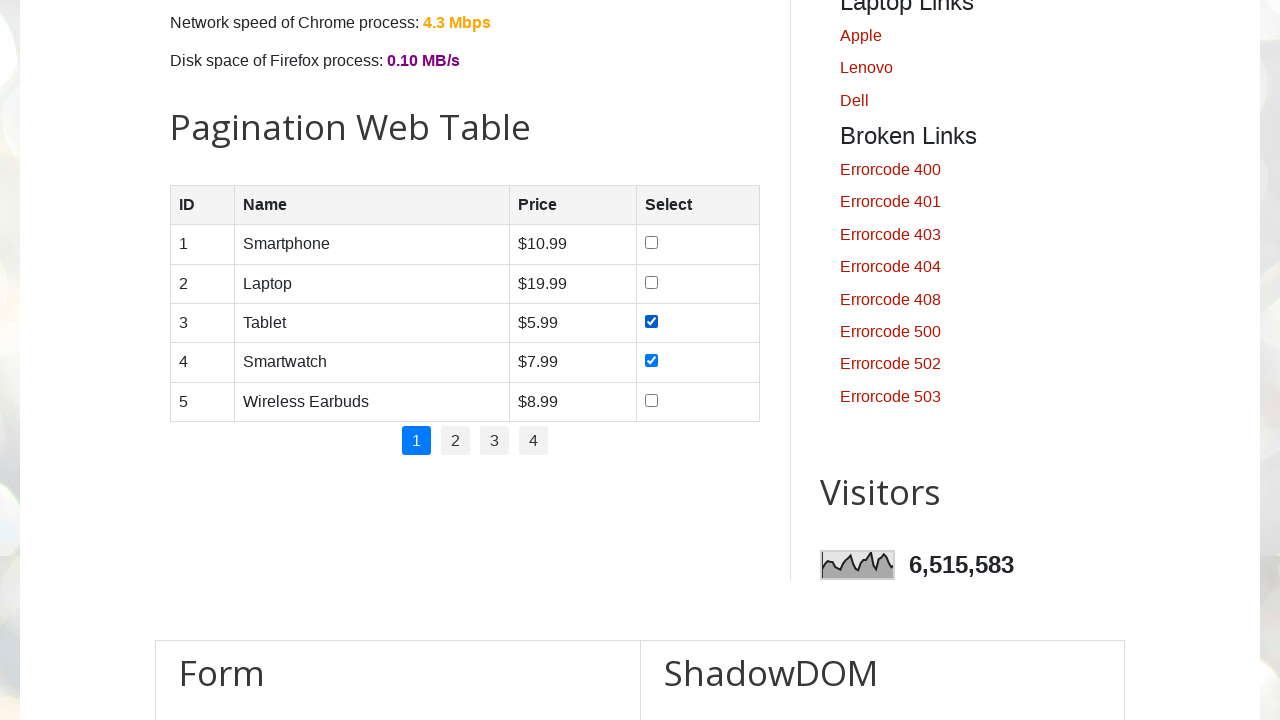

Located Smartphone row in table
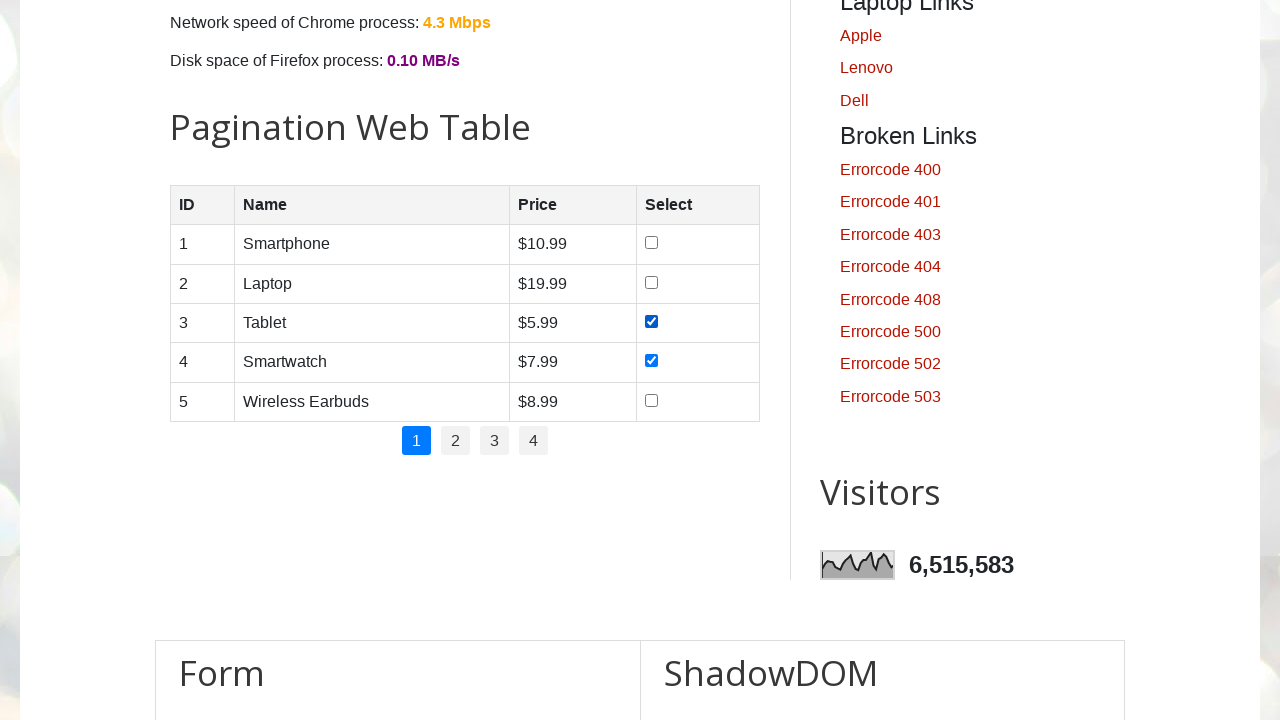

Checked checkbox for Smartphone at (651, 243) on xpath=//table[@id='productTable']/tbody/tr >> internal:has-text="Smartphone"i >>
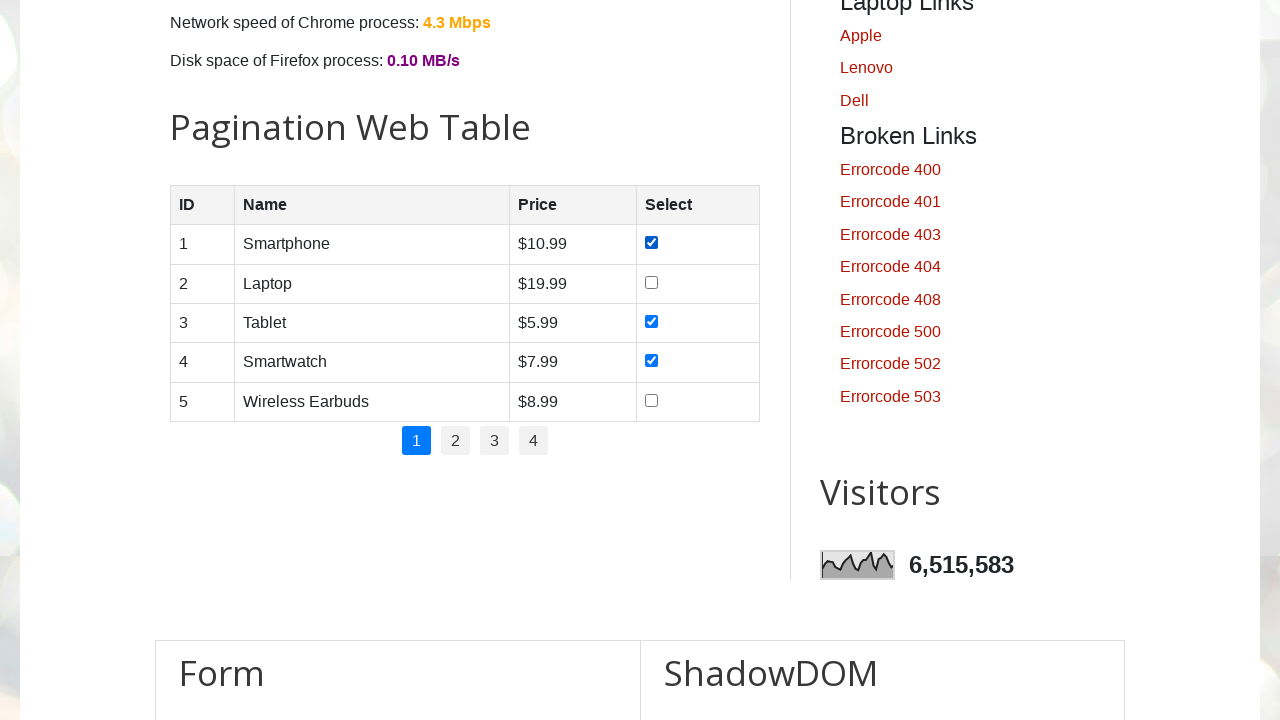

Located Laptop row in table
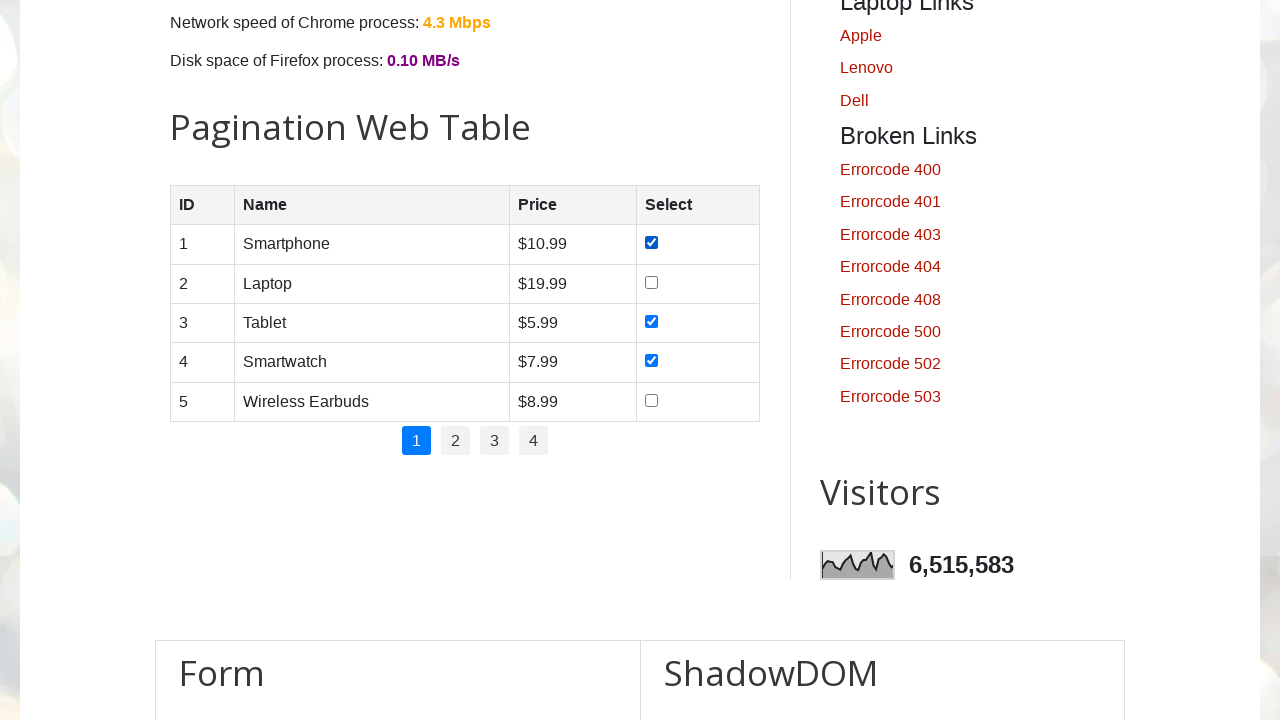

Checked checkbox for Laptop at (651, 282) on xpath=//table[@id='productTable']/tbody/tr >> internal:has-text="Laptop"i >> int
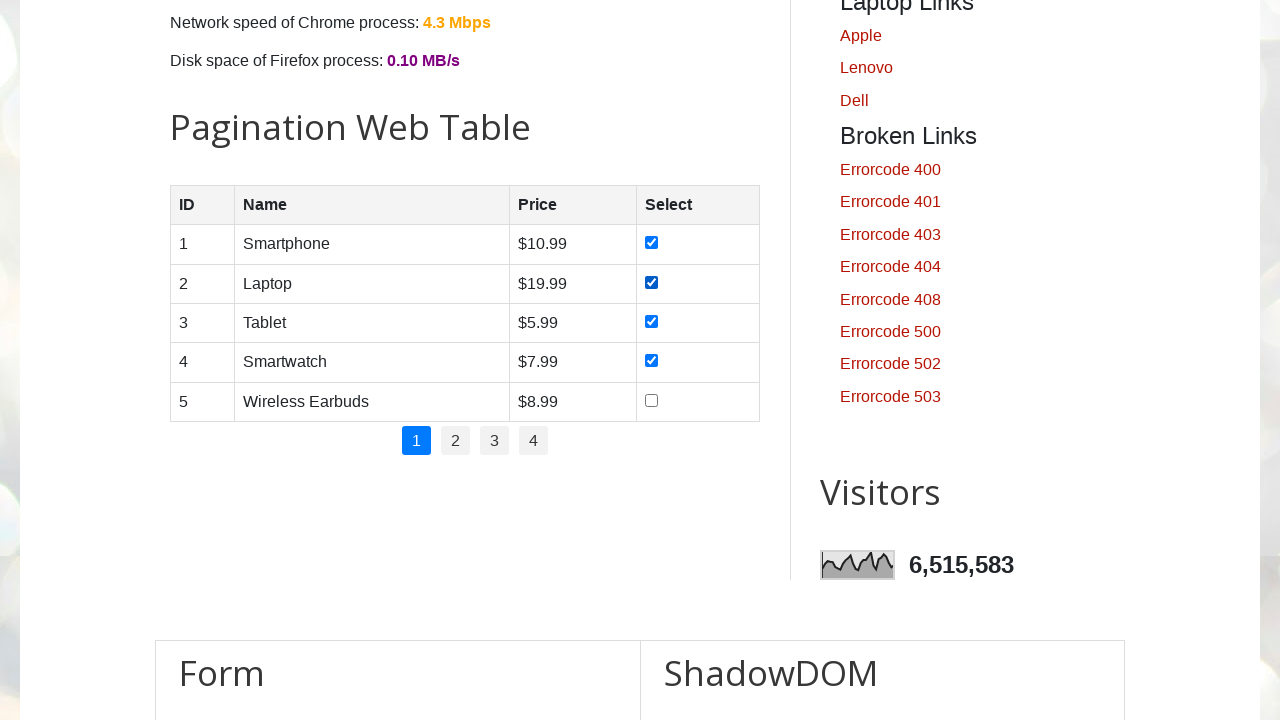

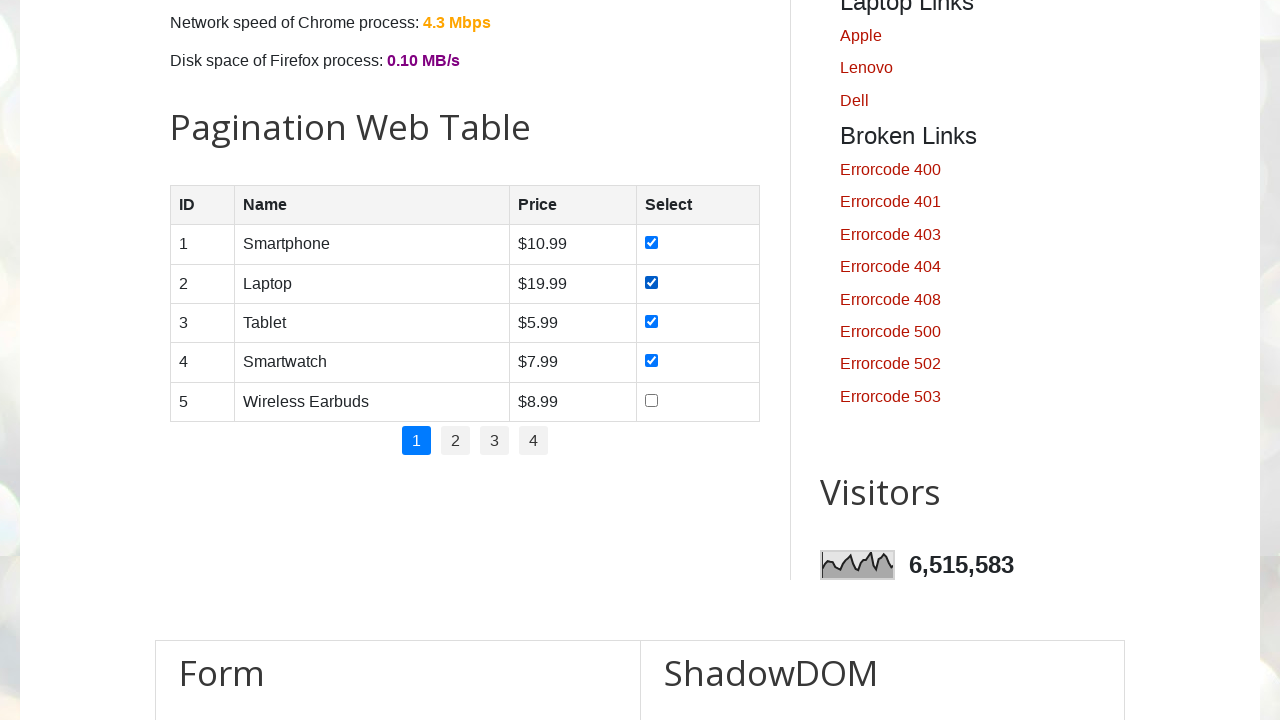